Tests explicit wait by starting a progress bar and waiting for the reset button to appear

Starting URL: https://demoqa.com/progress-bar

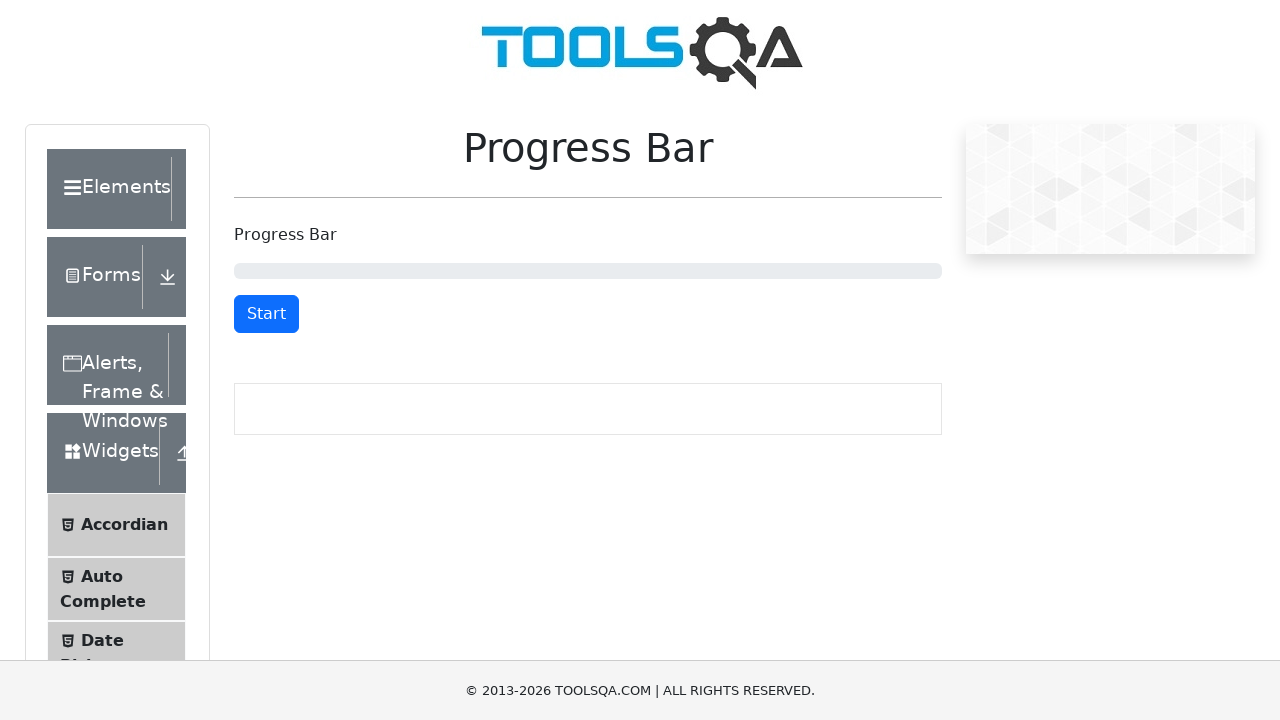

Clicked start/stop button to begin progress bar at (266, 314) on button#startStopButton
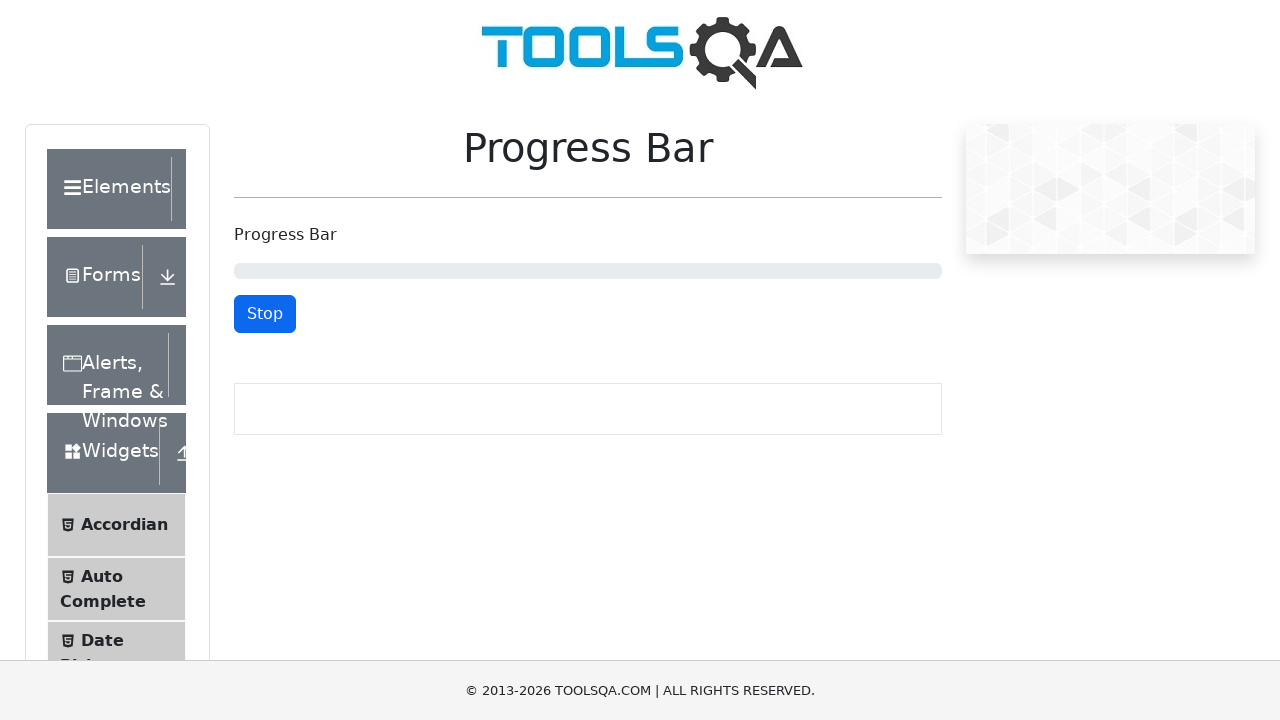

Reset button appeared after progress bar completed
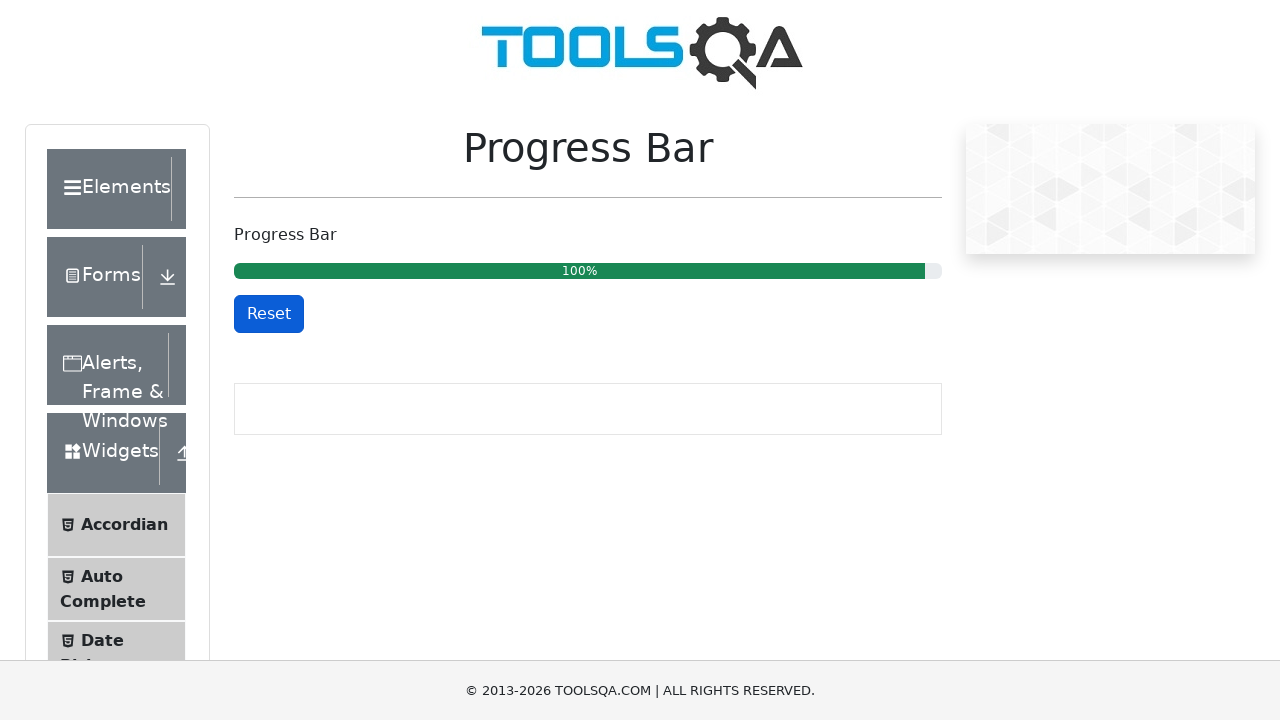

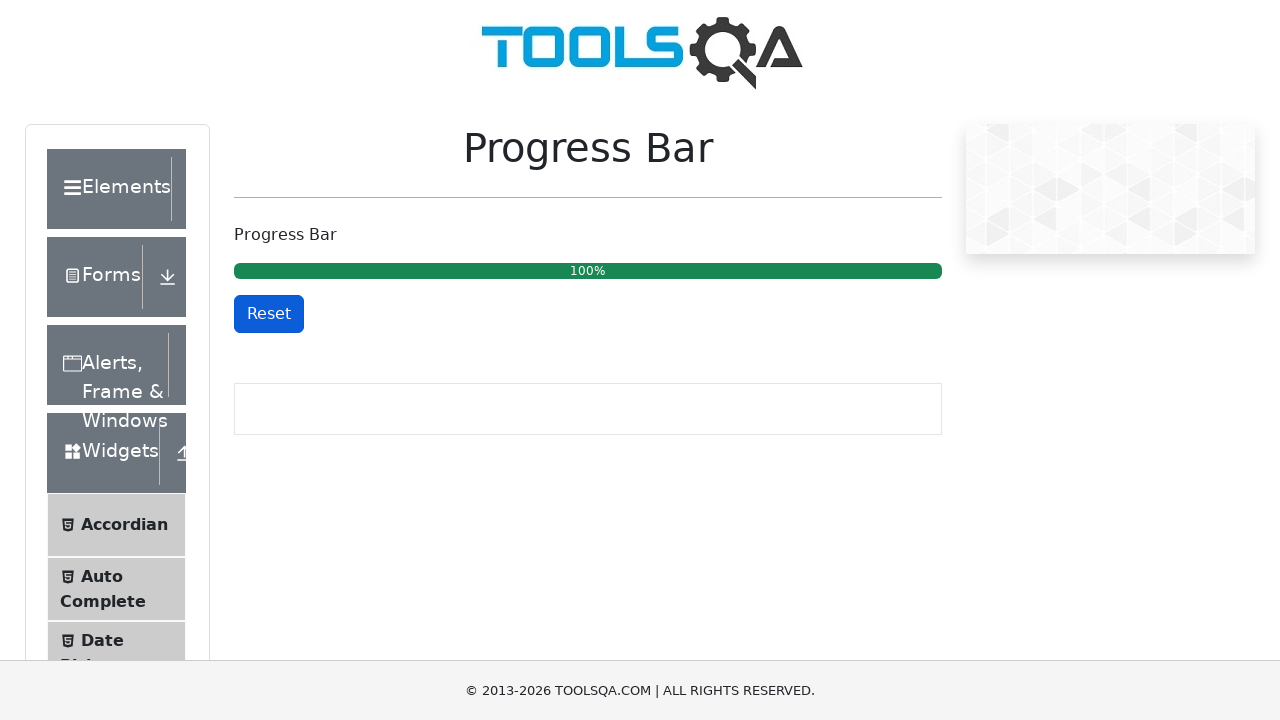